Tests keyboard interactions on a contact form by entering text in a field, copying it with Ctrl+C, navigating to the next field with Tab, pasting with Ctrl+V, and submitting with Enter

Starting URL: http://www.mycontactform.com

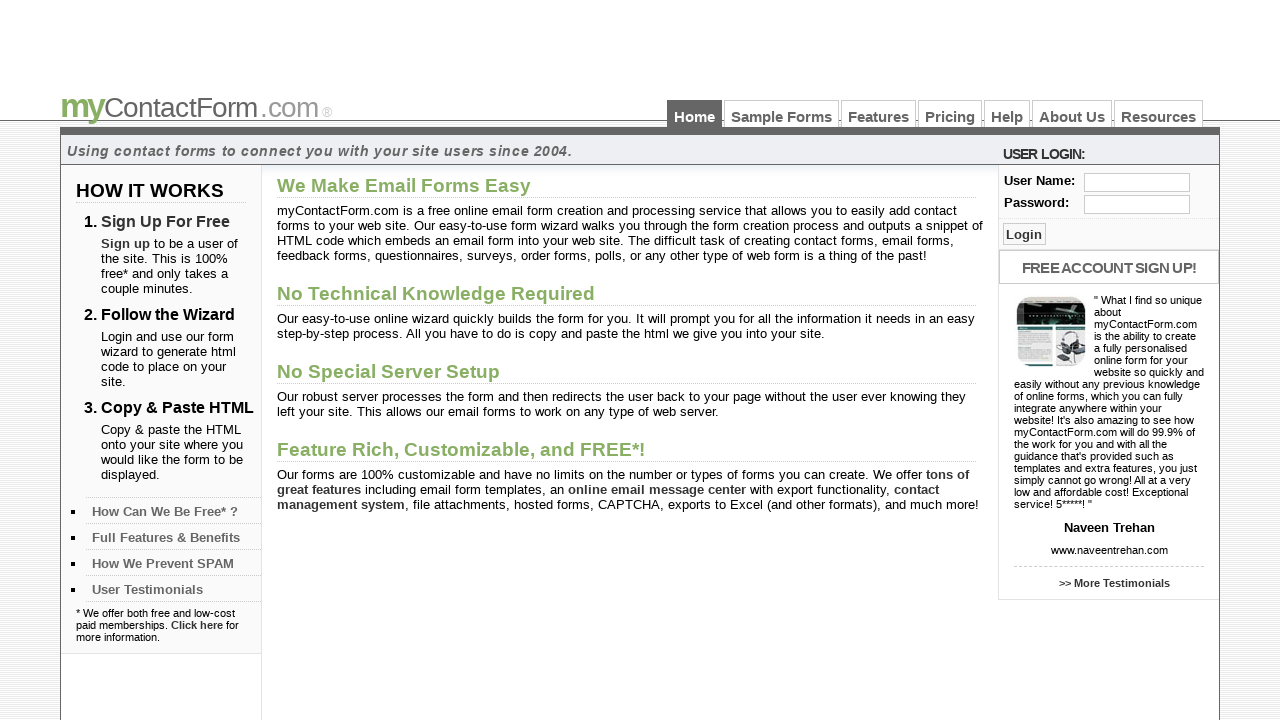

Clicked on the user field at (1137, 182) on input[name='user']
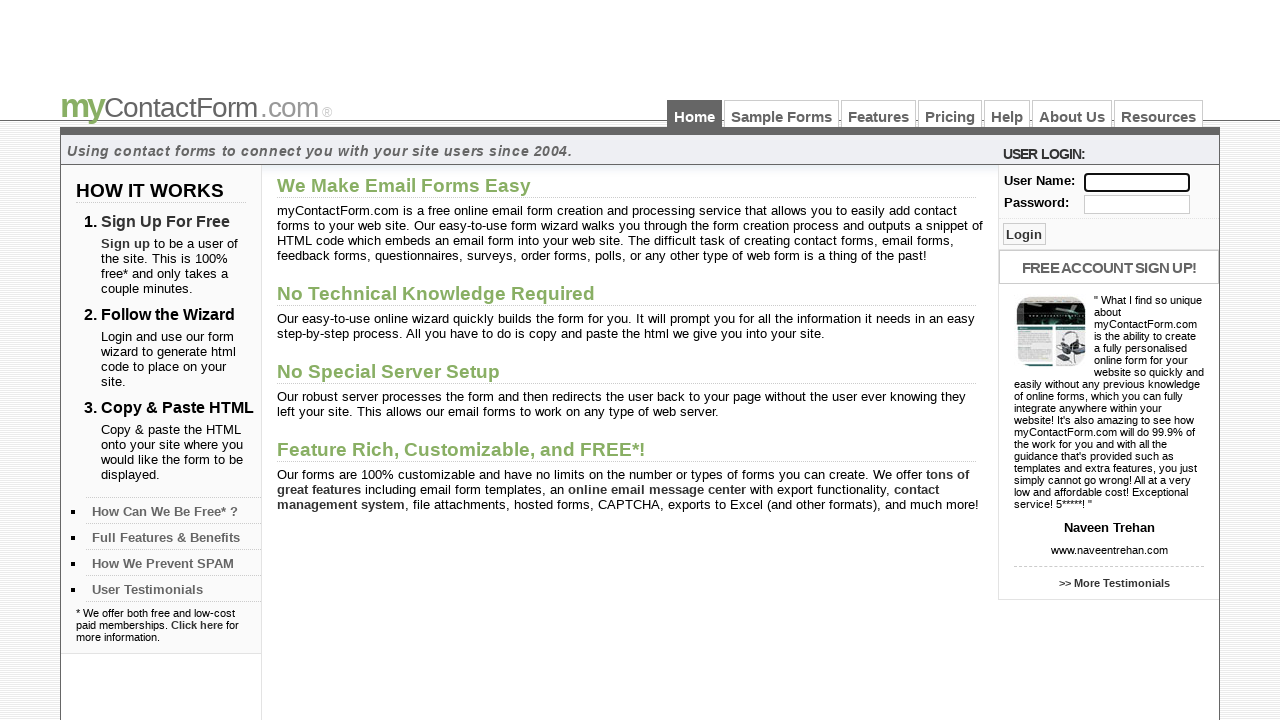

Typed 'hi' in the user field on input[name='user']
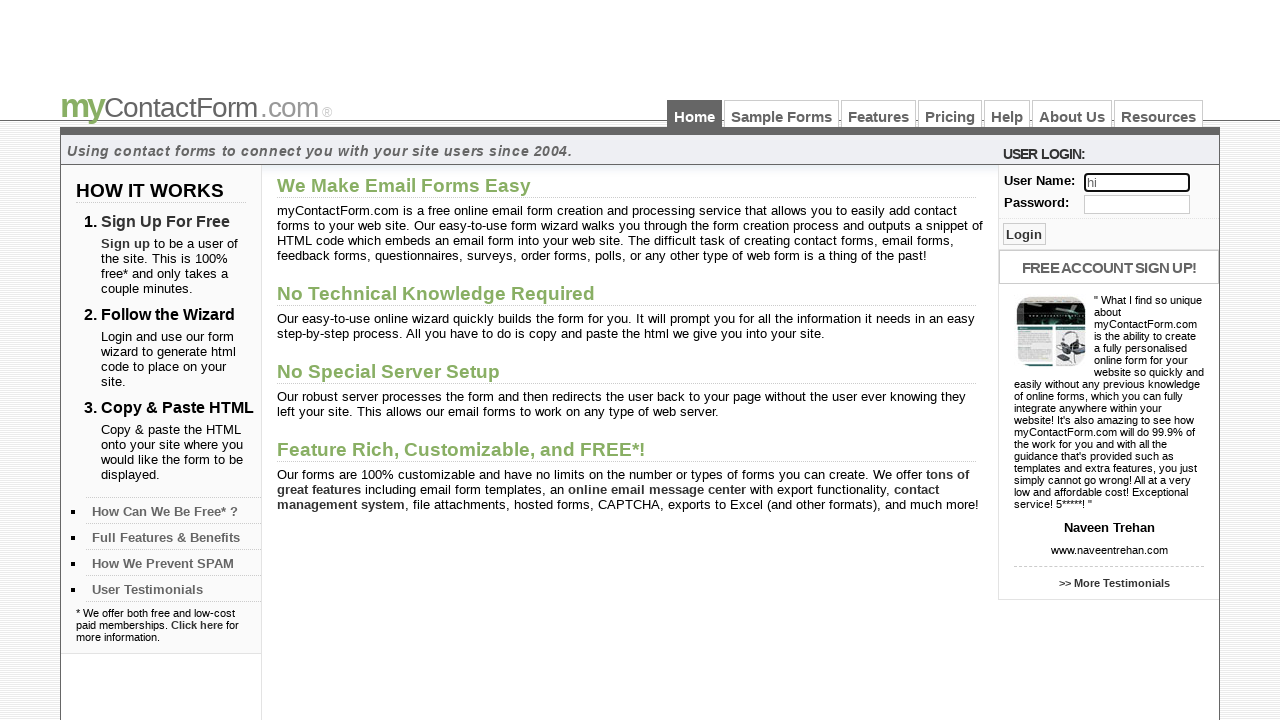

Selected all text with Ctrl+A
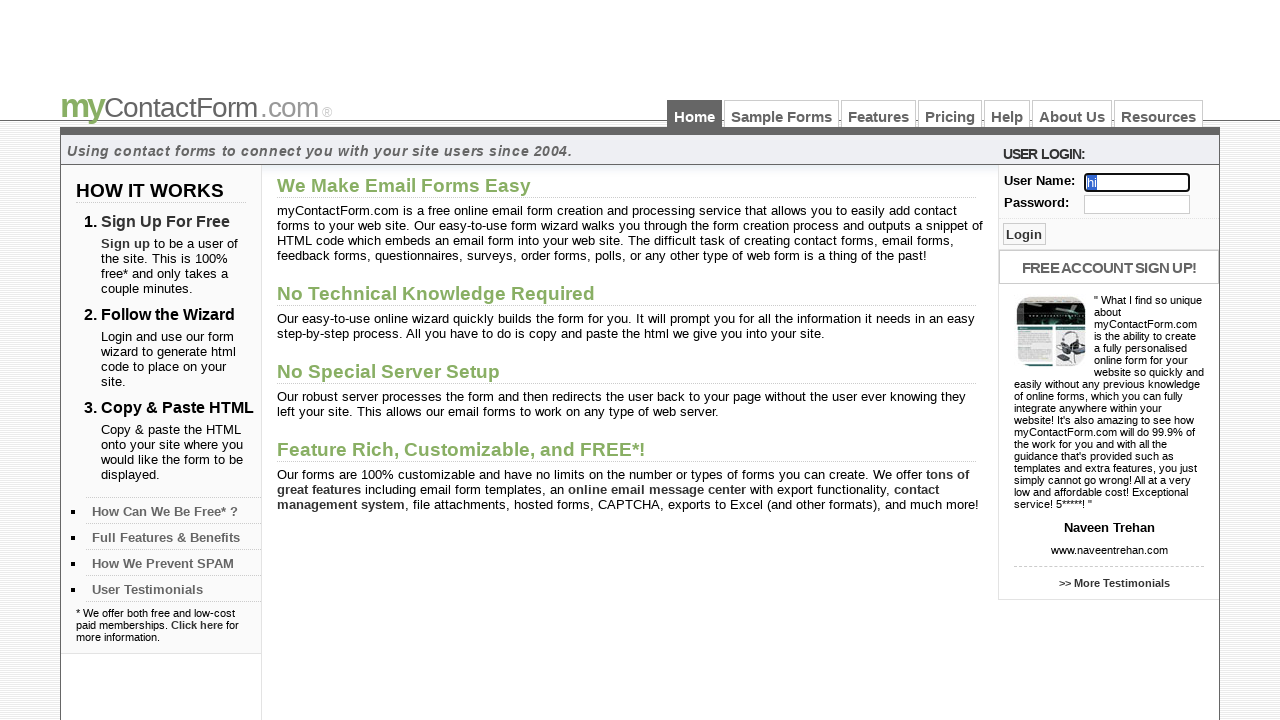

Copied selected text with Ctrl+C
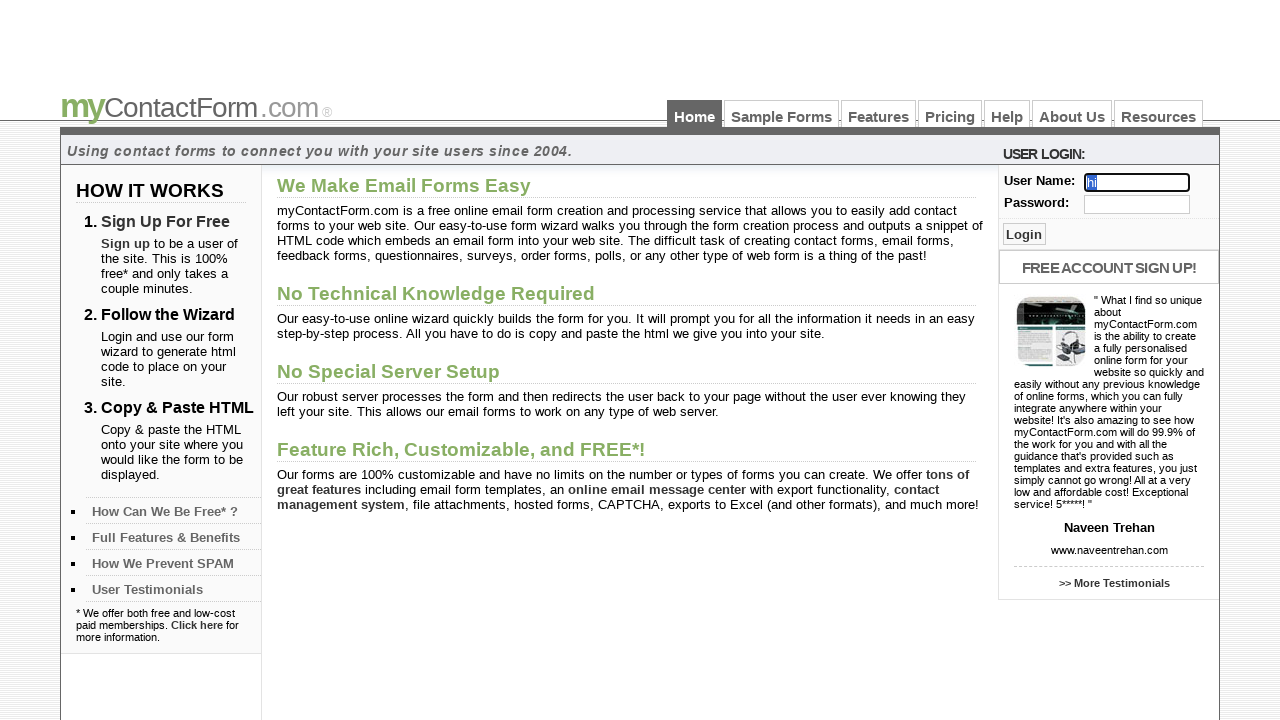

Navigated to next field with Tab
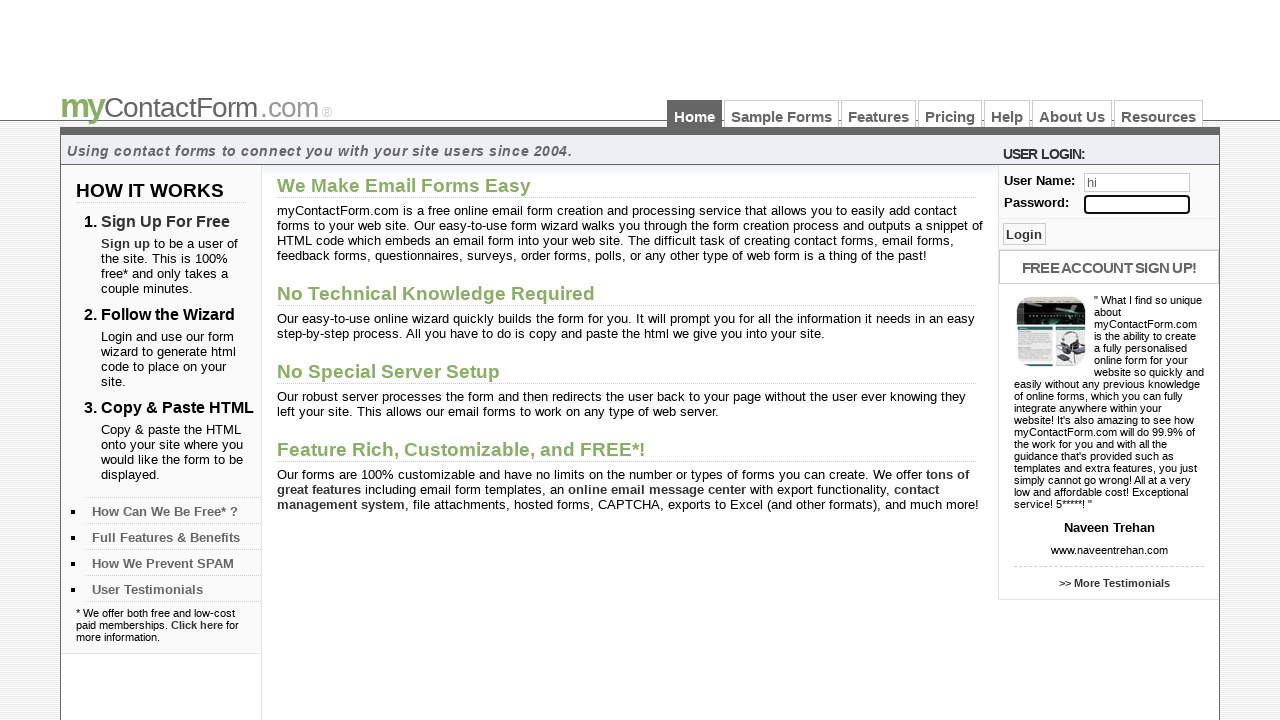

Pasted text with Ctrl+V into the next field
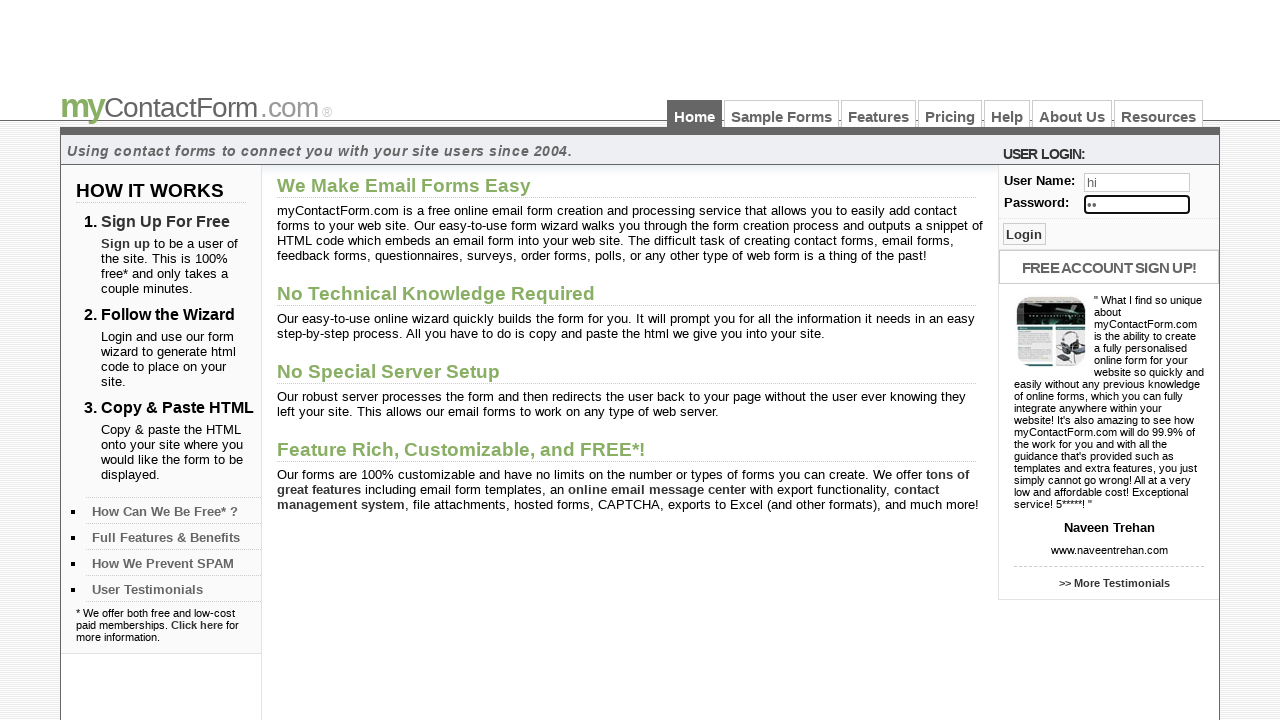

Navigated to next element with Tab
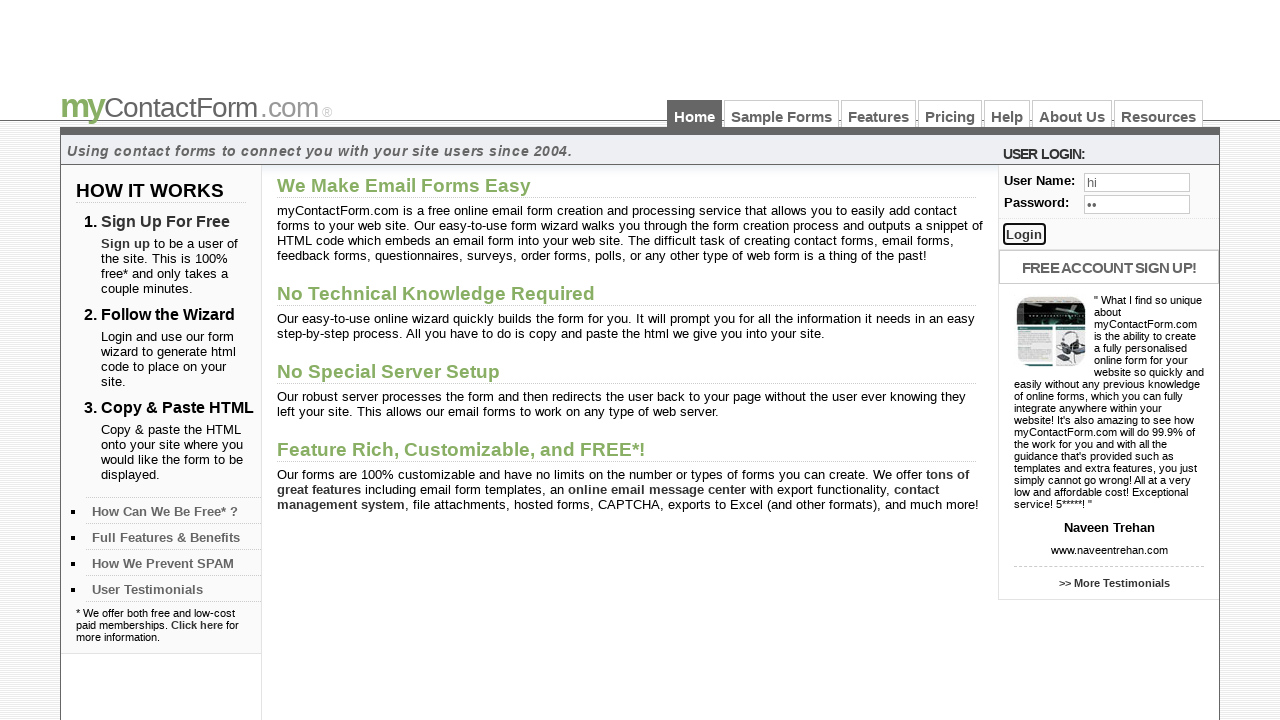

Submitted the form with Enter
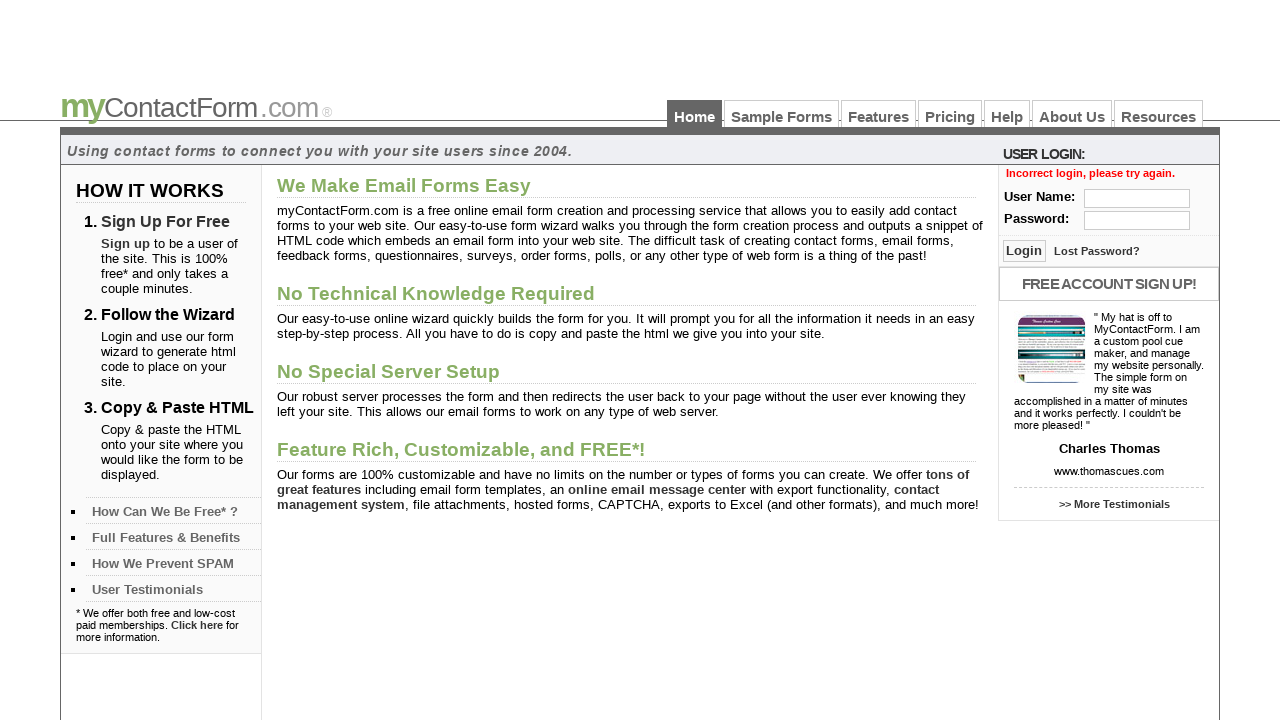

Waited 3 seconds for action to complete
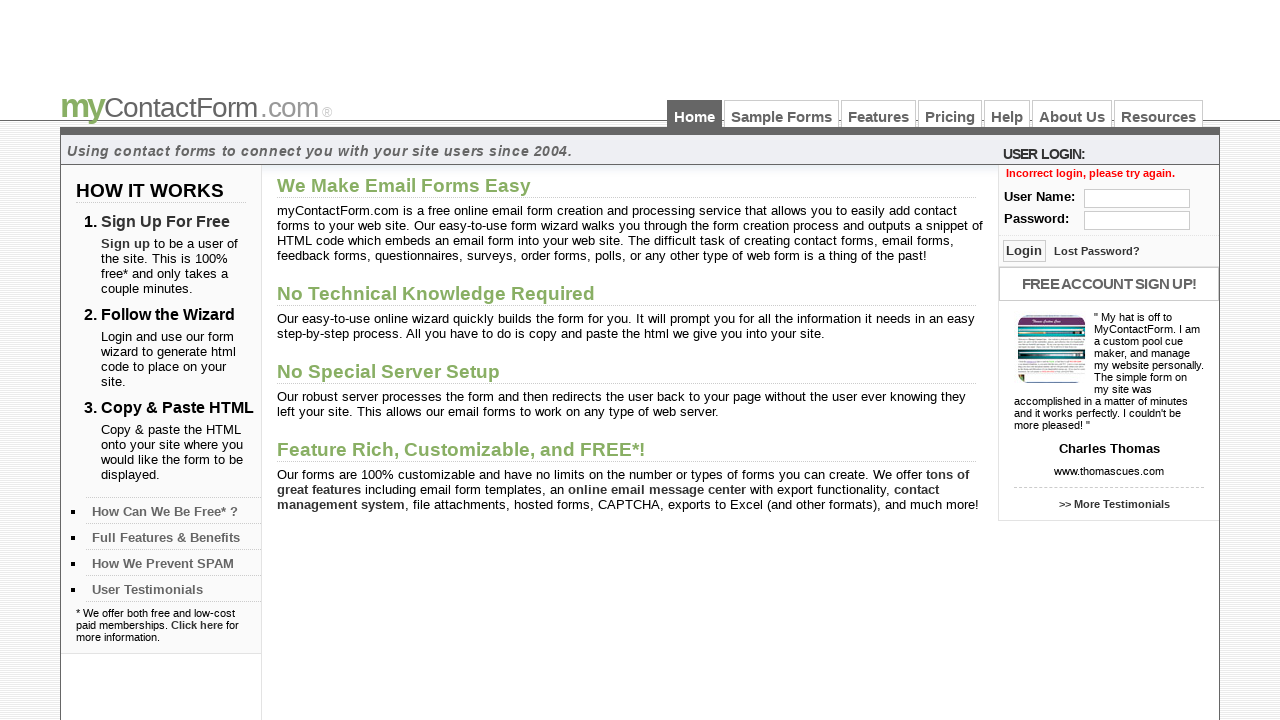

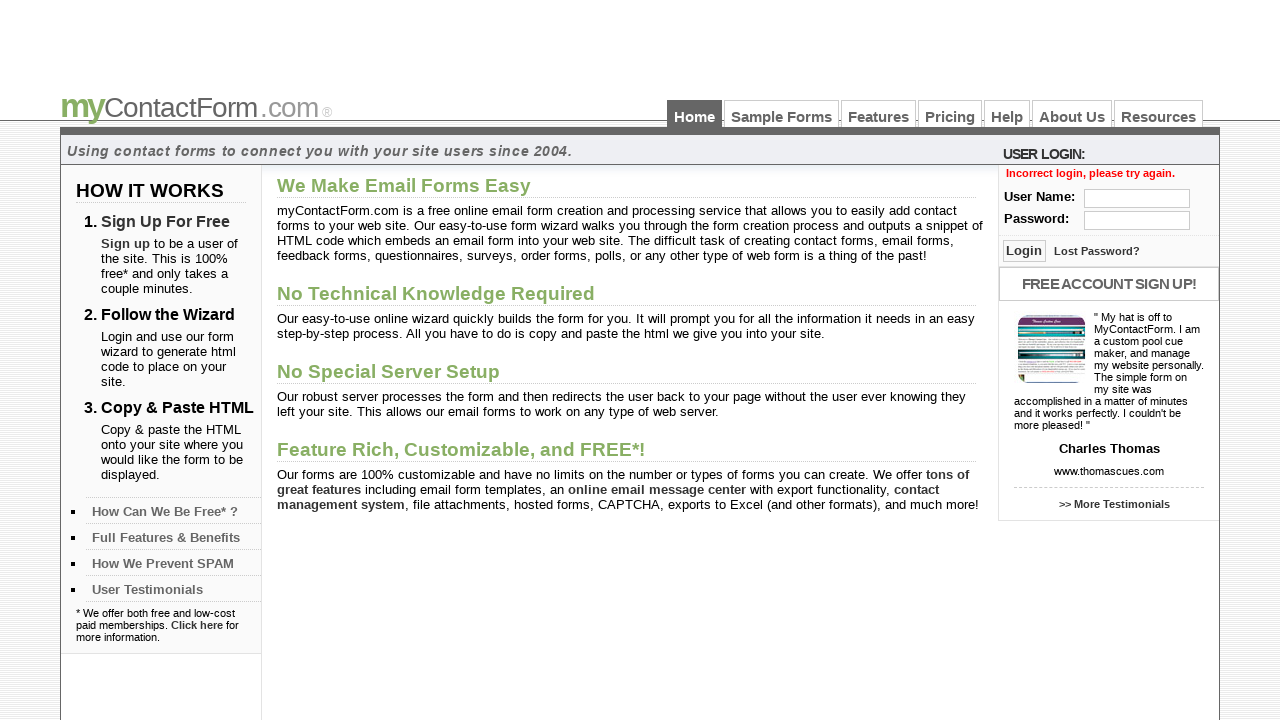